Tests focusing on a DOM element and verifies it receives focus

Starting URL: https://example.cypress.io/commands/actions

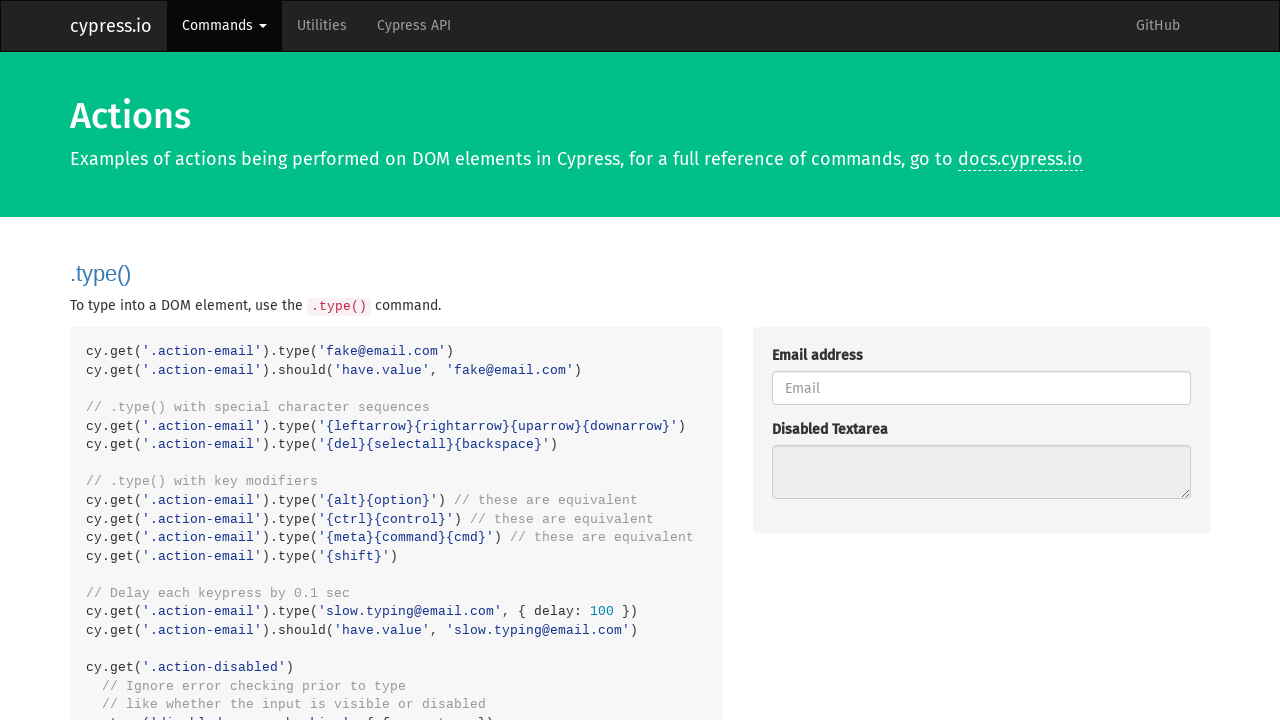

Navigated to actions commands page
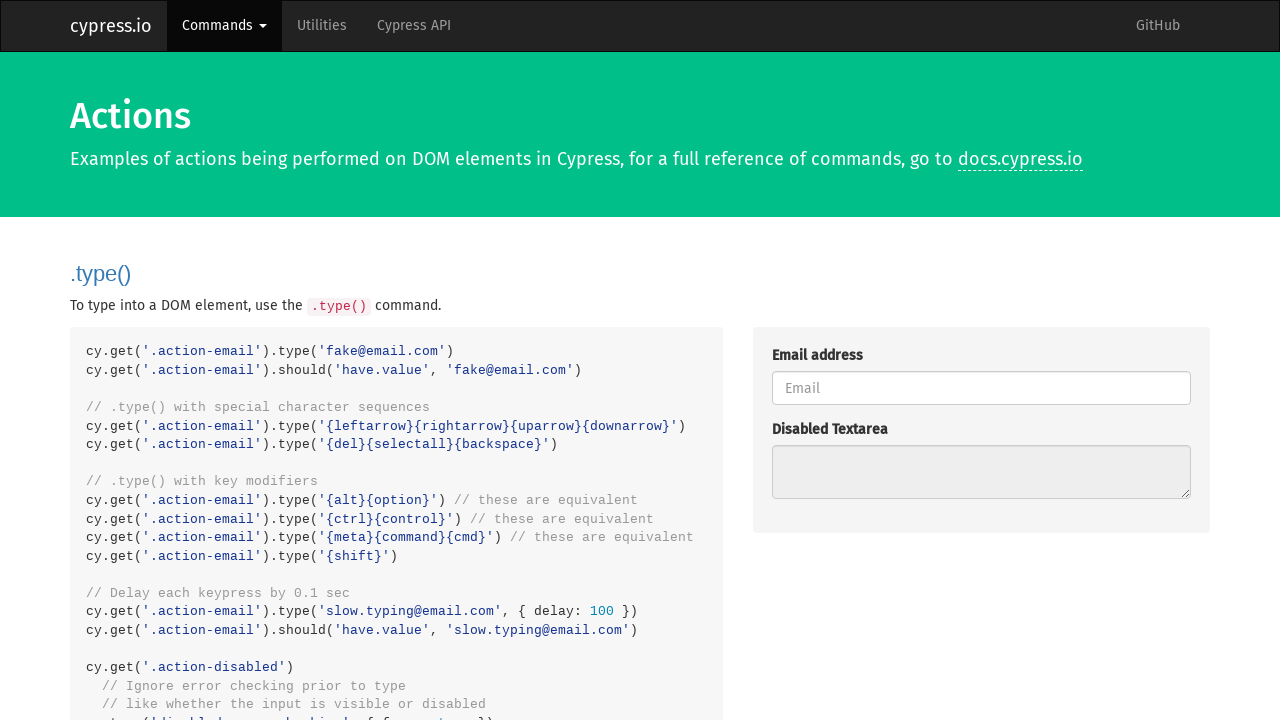

Focused on the DOM element with class 'action-focus' on .action-focus
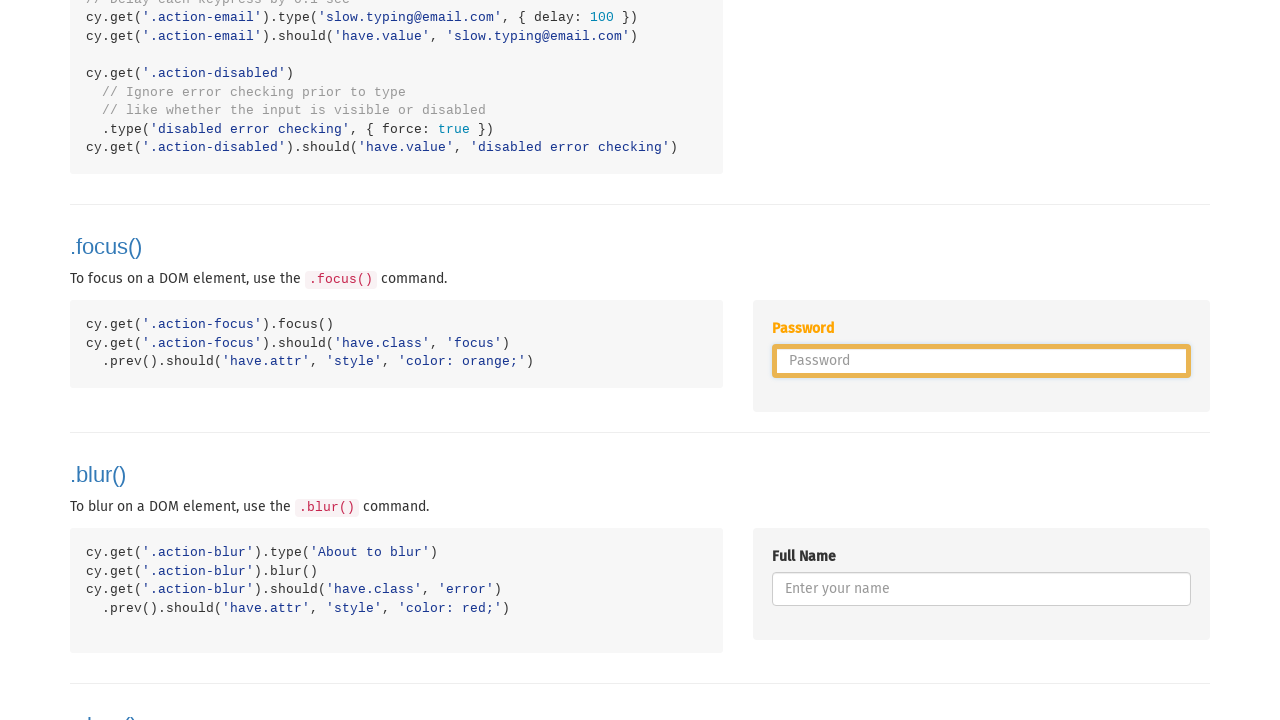

Verified the element received focus
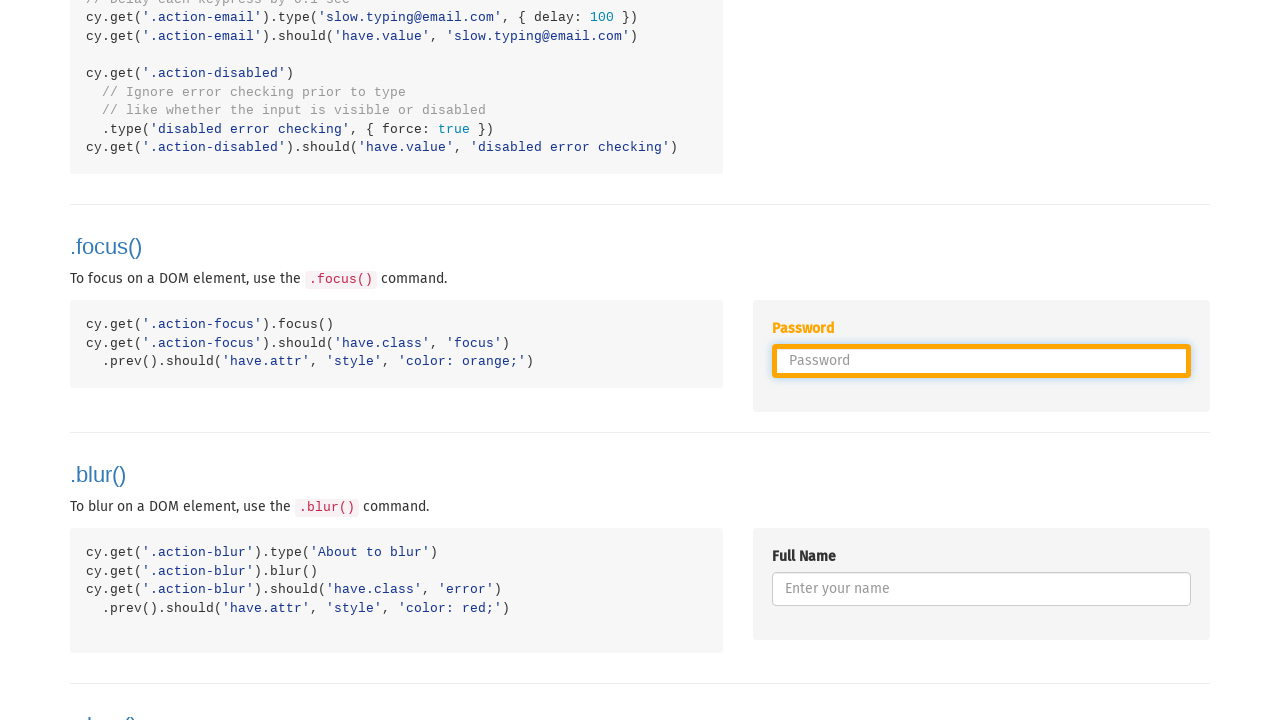

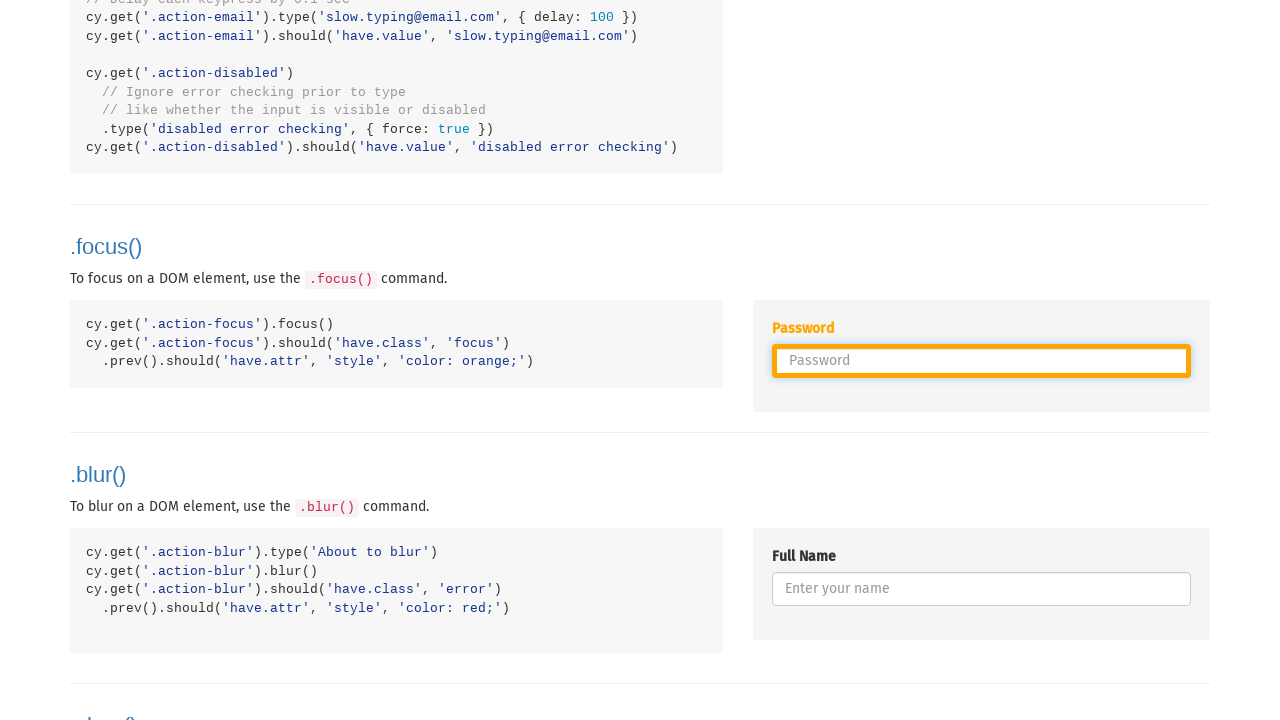